Tests Python.org search functionality by searching for "pycon" and verifying results are found

Starting URL: http://www.python.org

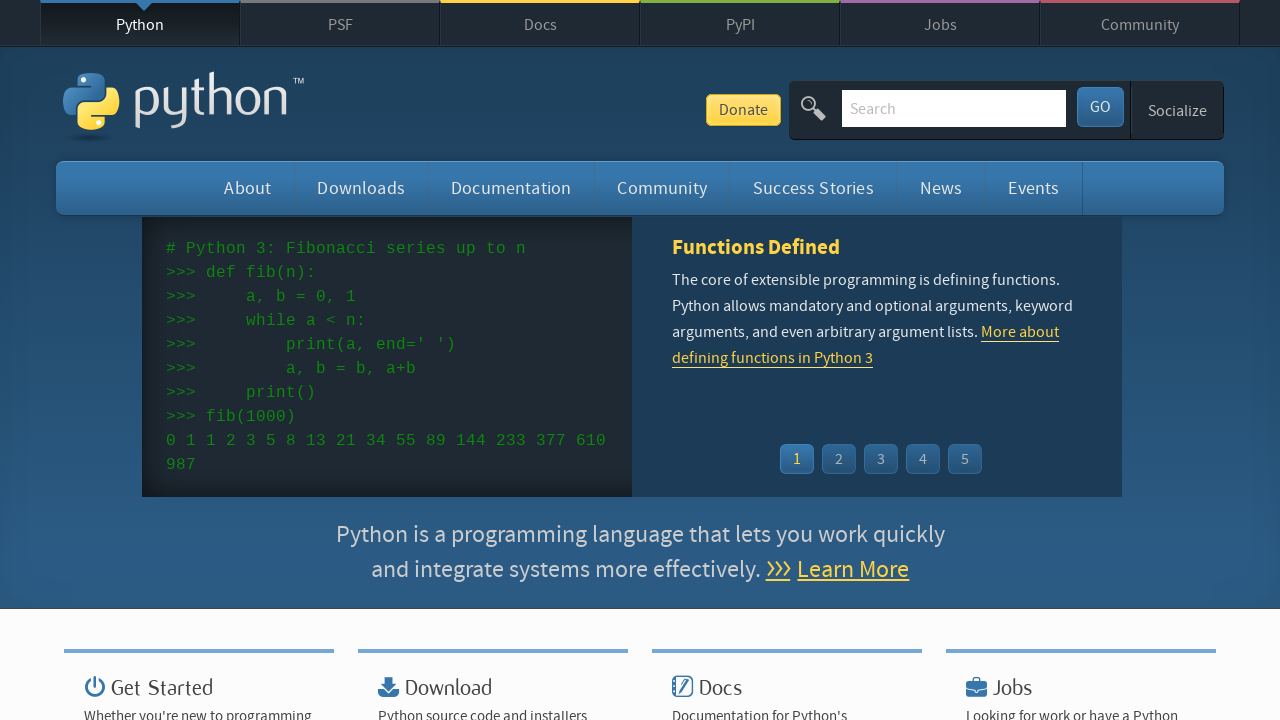

Located and cleared the search input field on input[name='q']
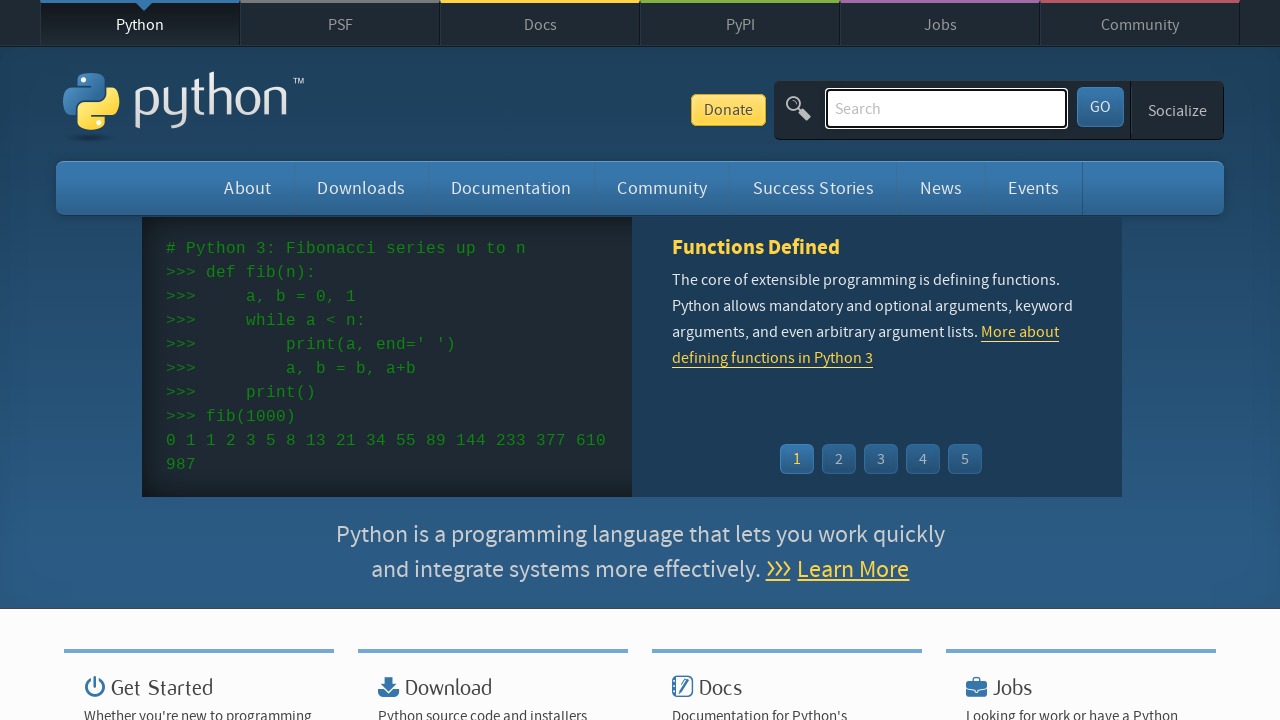

Filled search field with 'pycon' on input[name='q']
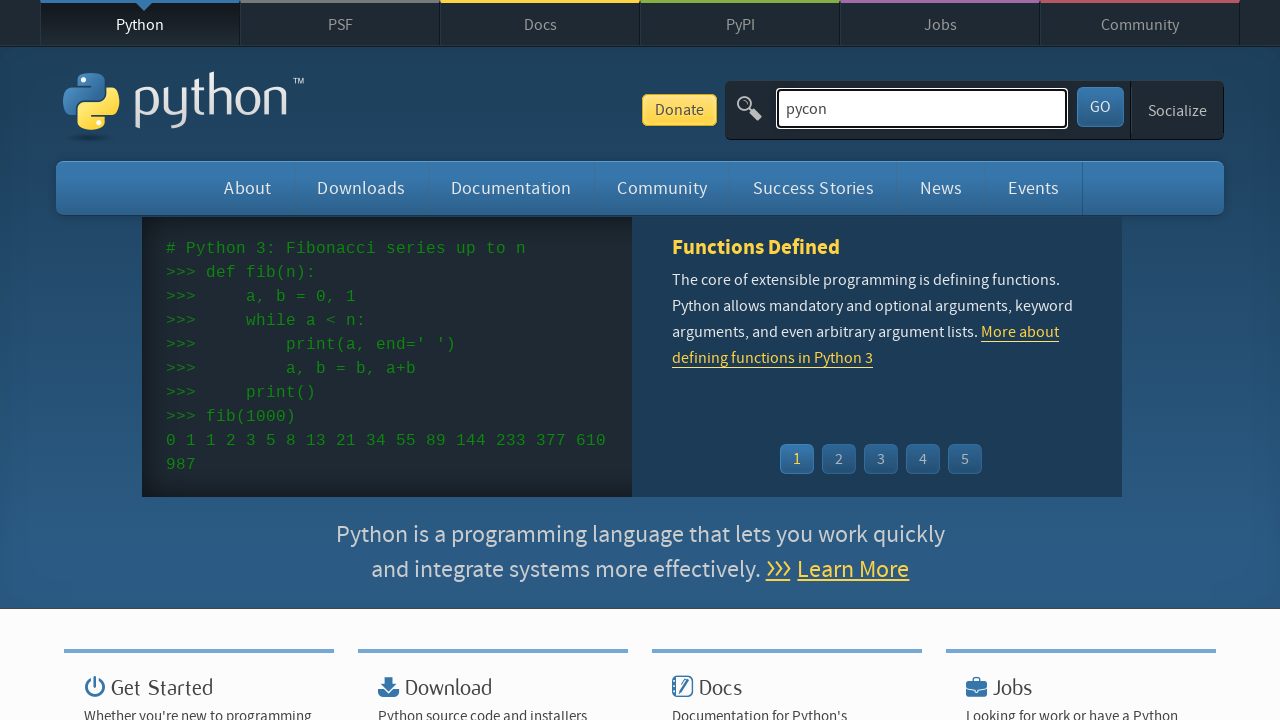

Pressed Enter to submit the search on input[name='q']
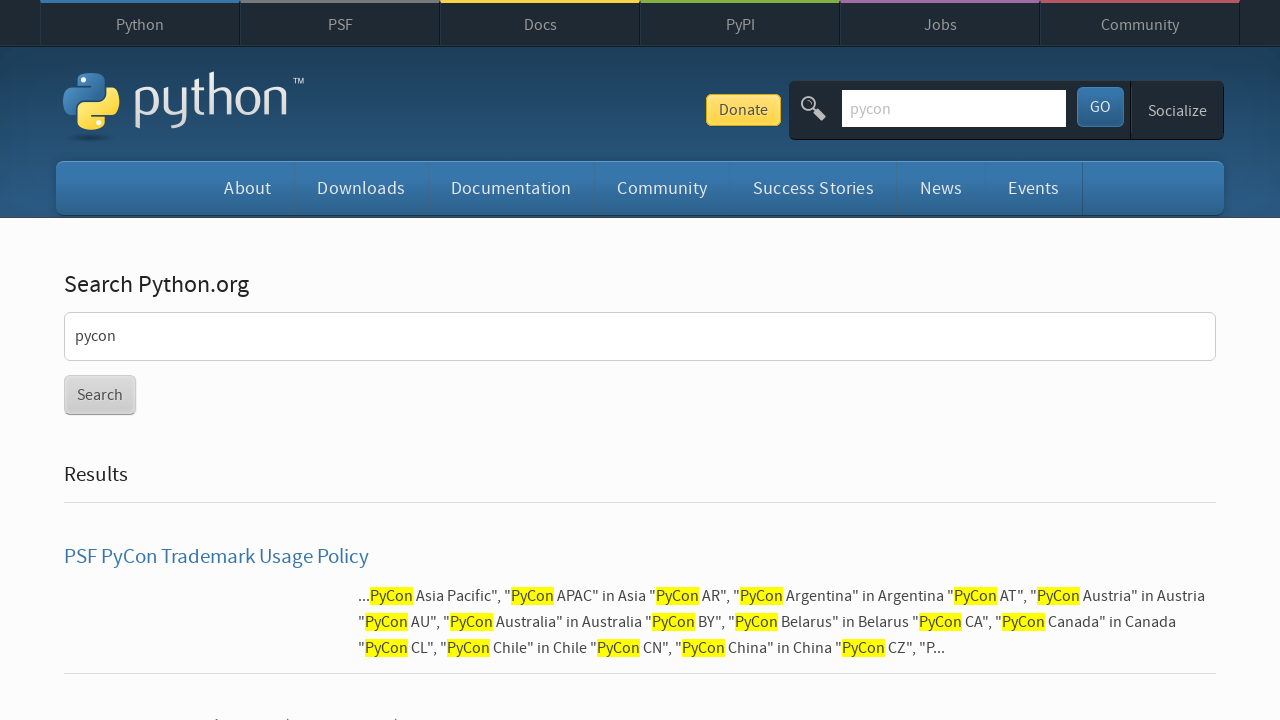

Waited for page to load with networkidle state
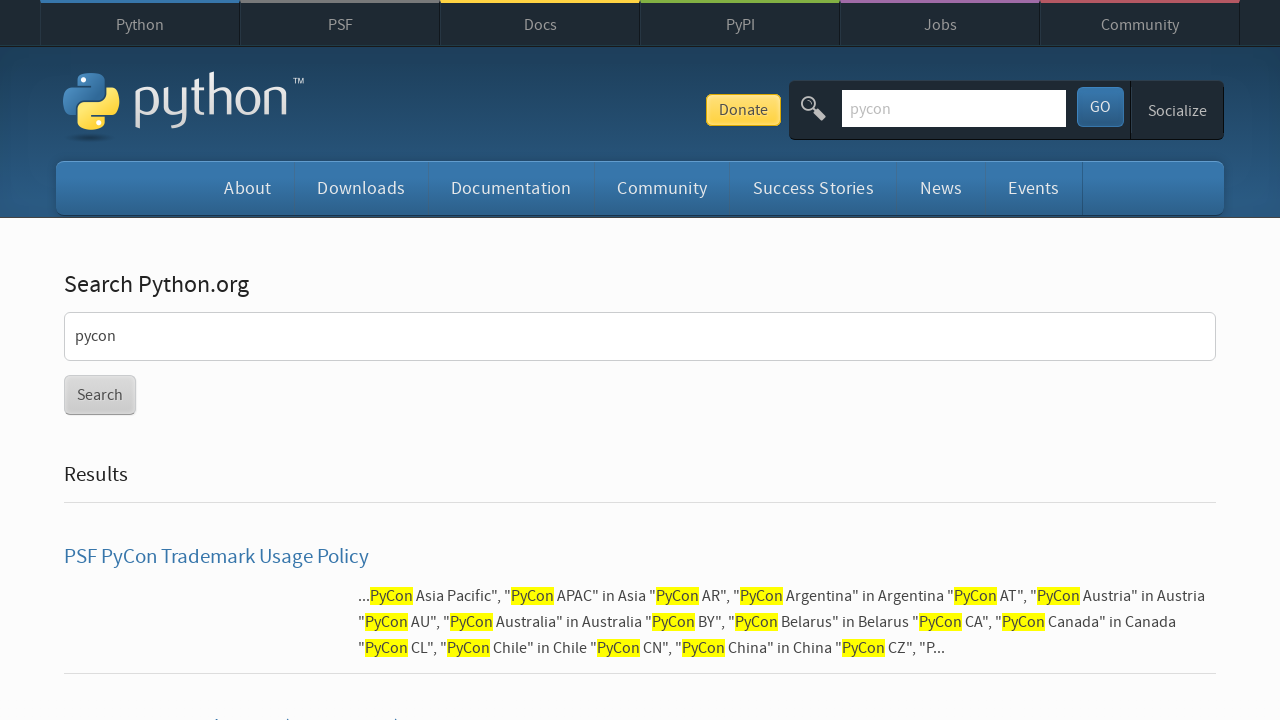

Verified that search results were found (no 'No results found' message)
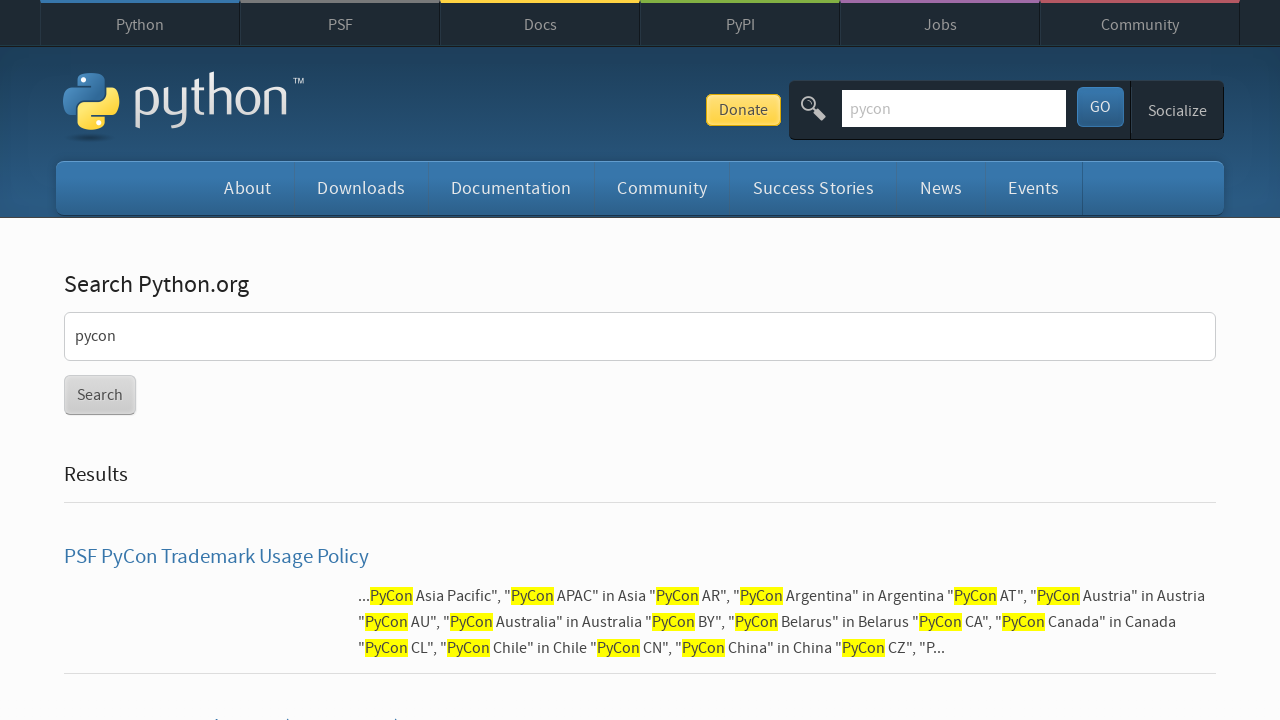

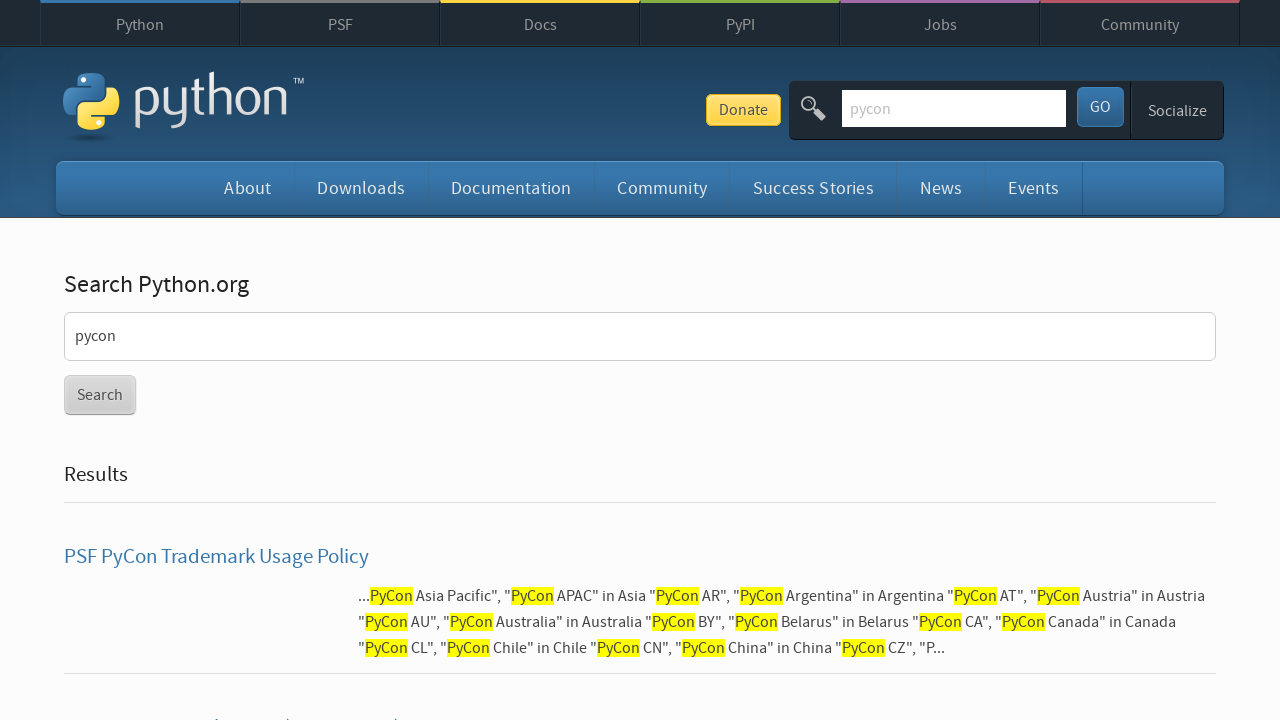